Tests XPath sibling and parent traversal locator strategies by finding buttons in the header using following-sibling and parent axis navigation, then verifying their text content is accessible.

Starting URL: https://rahulshettyacademy.com/AutomationPractice/

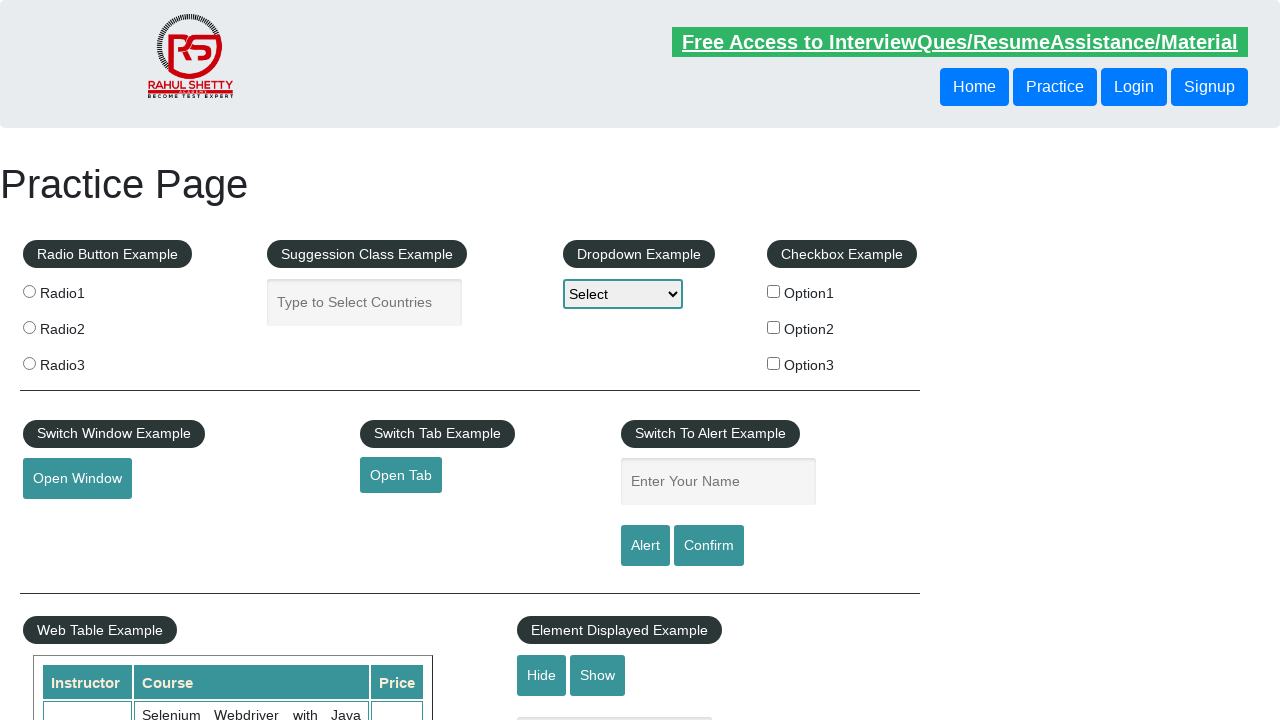

Waited for header button to load using XPath selector
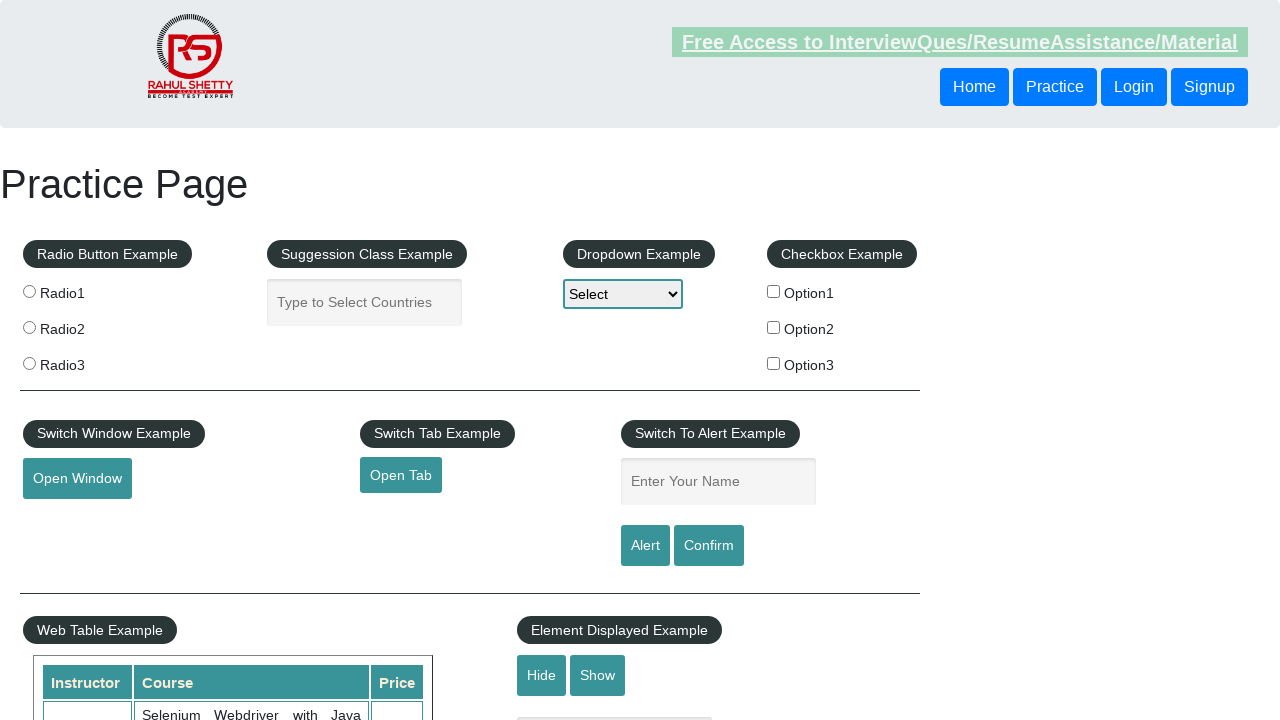

Located button using following-sibling XPath axis navigation
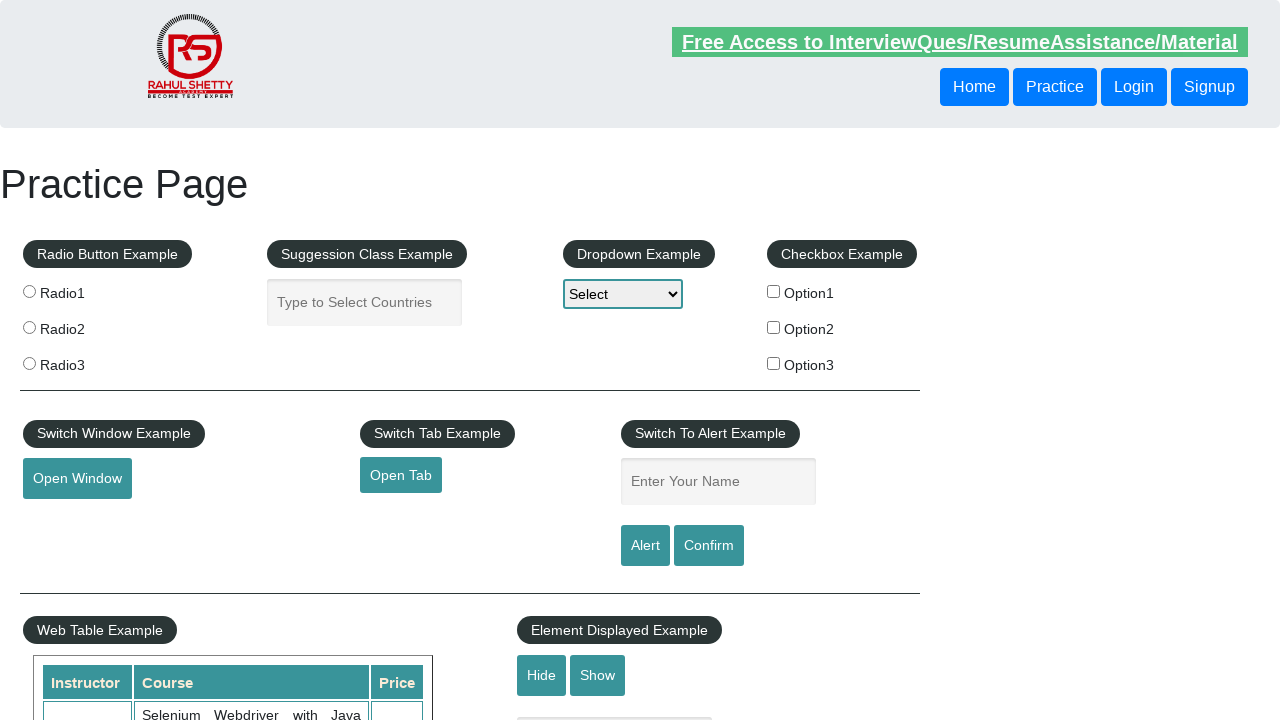

Retrieved text content from sibling button: 'Login'
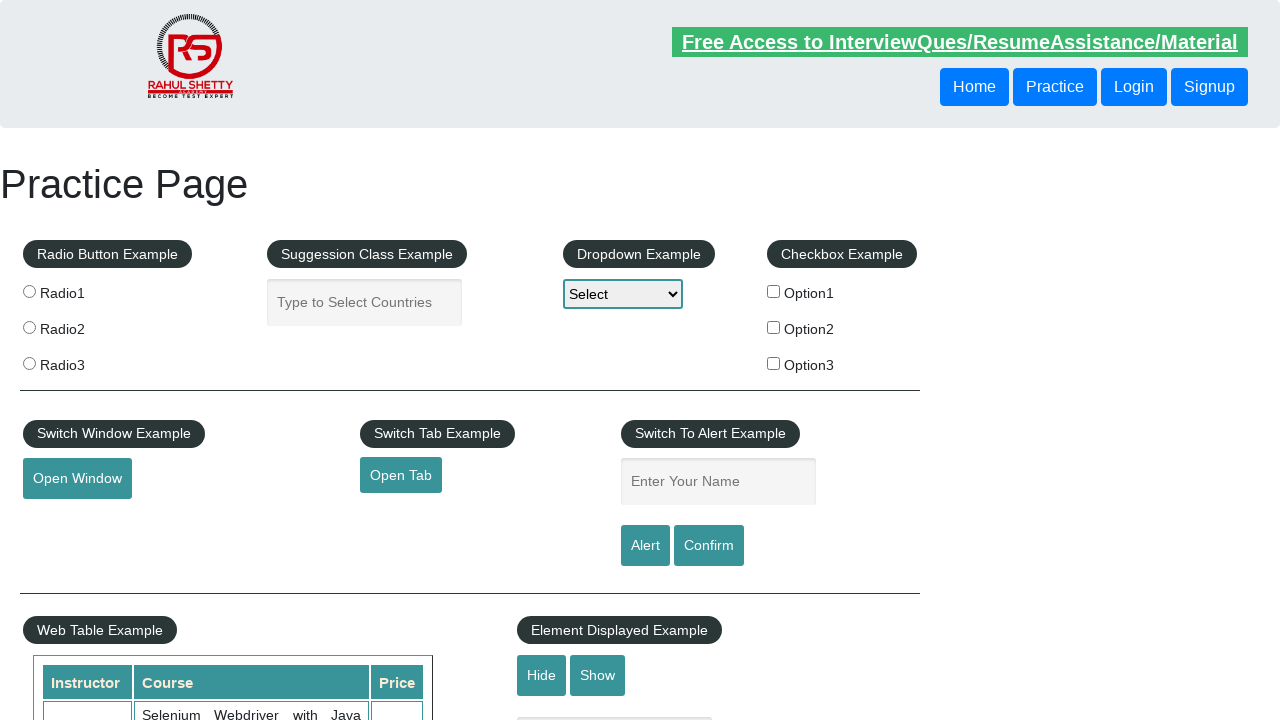

Located button using parent axis traversal XPath navigation
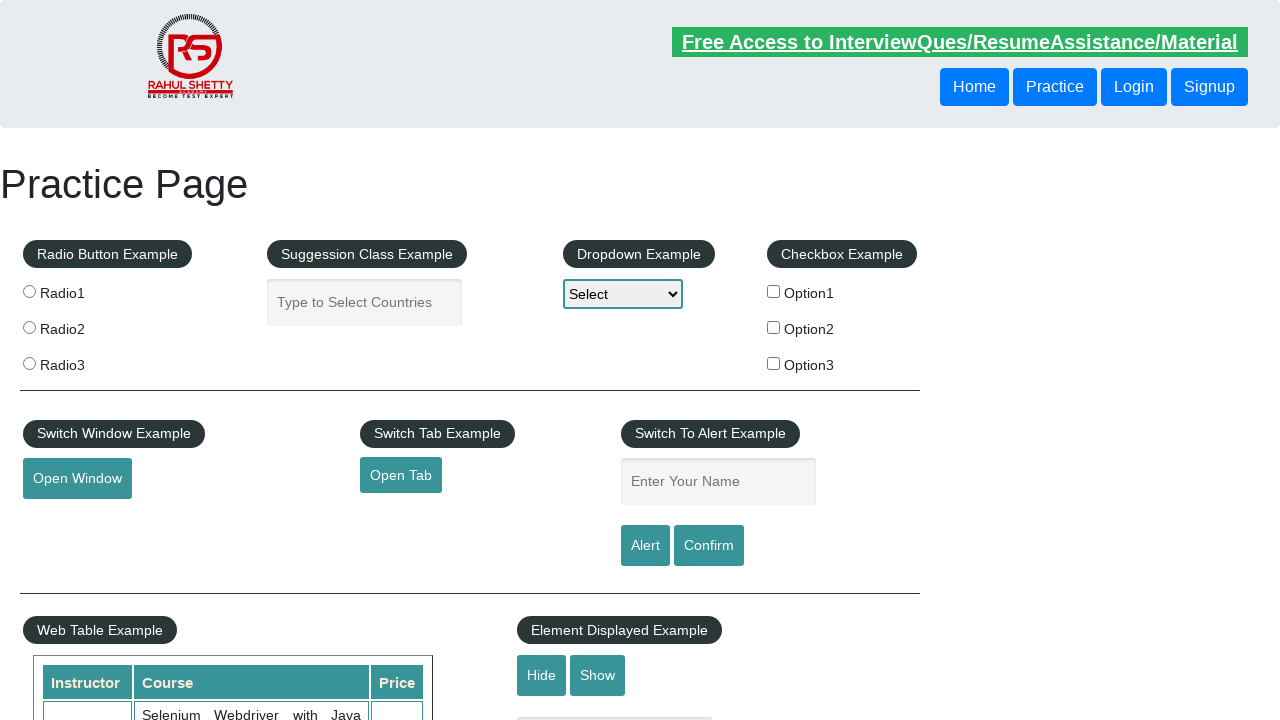

Retrieved text content from parent-traversed button: 'Login'
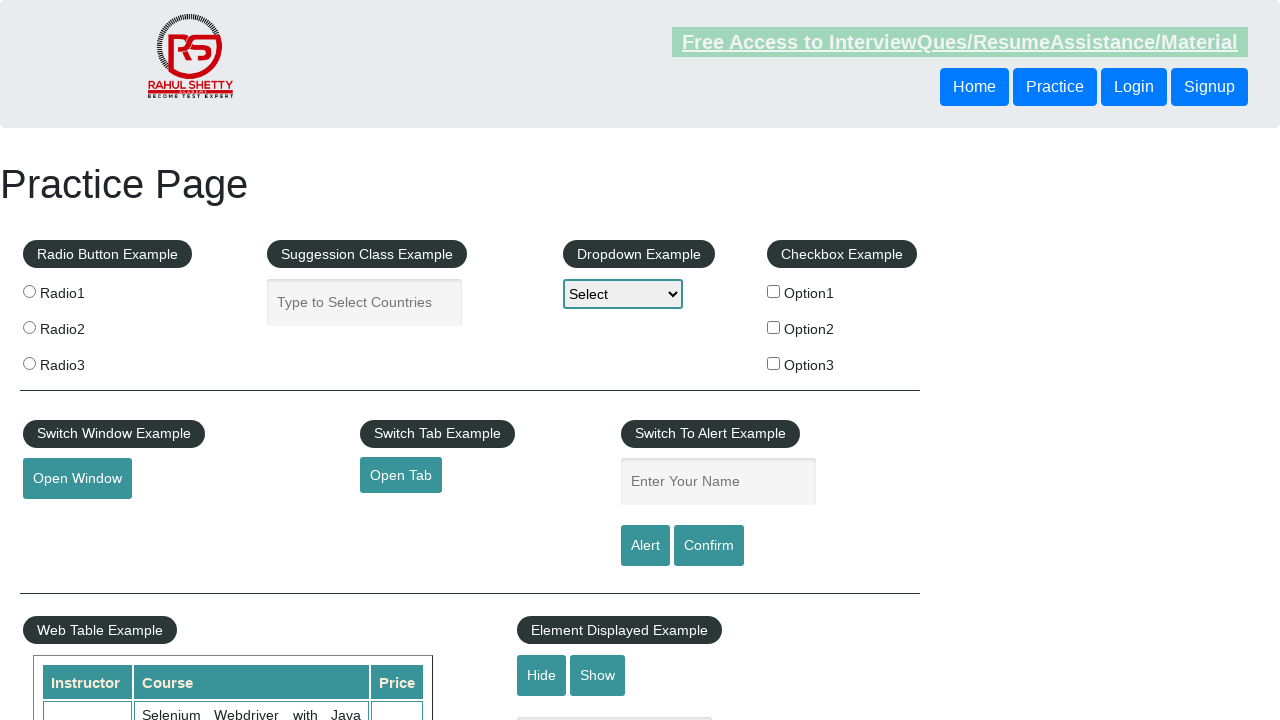

Verified sibling button is visible
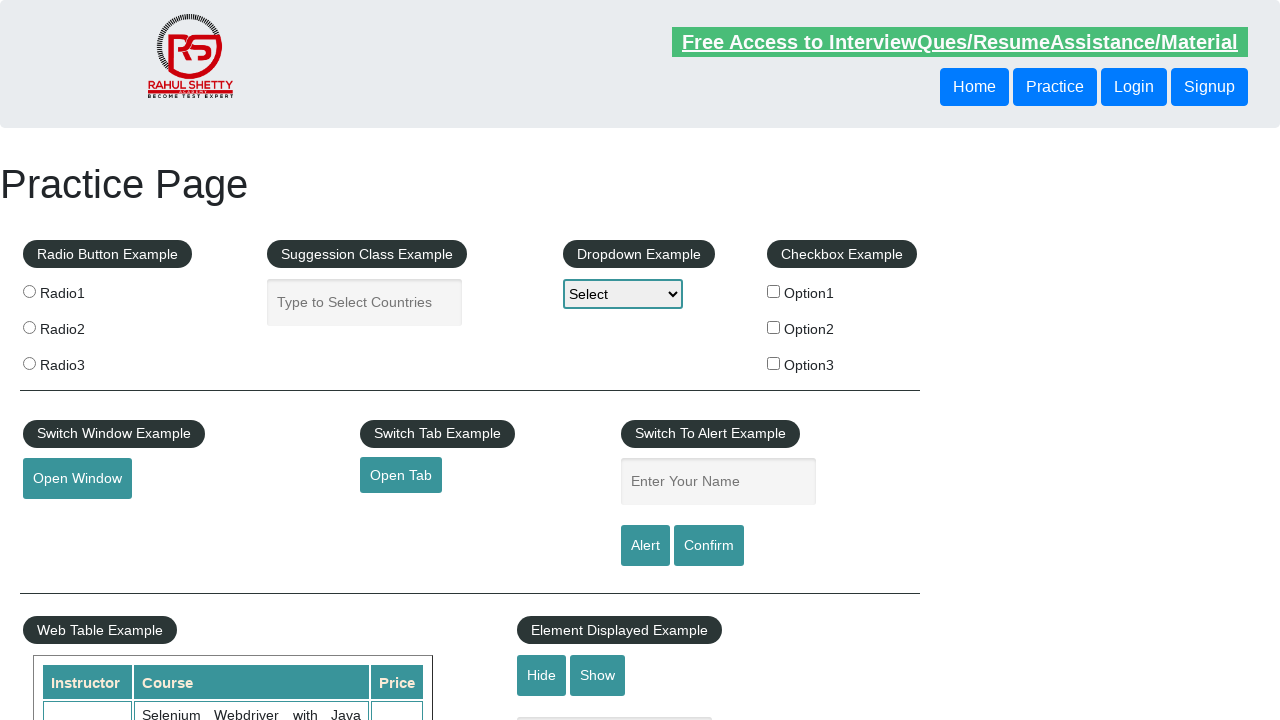

Verified parent-traversed button is visible
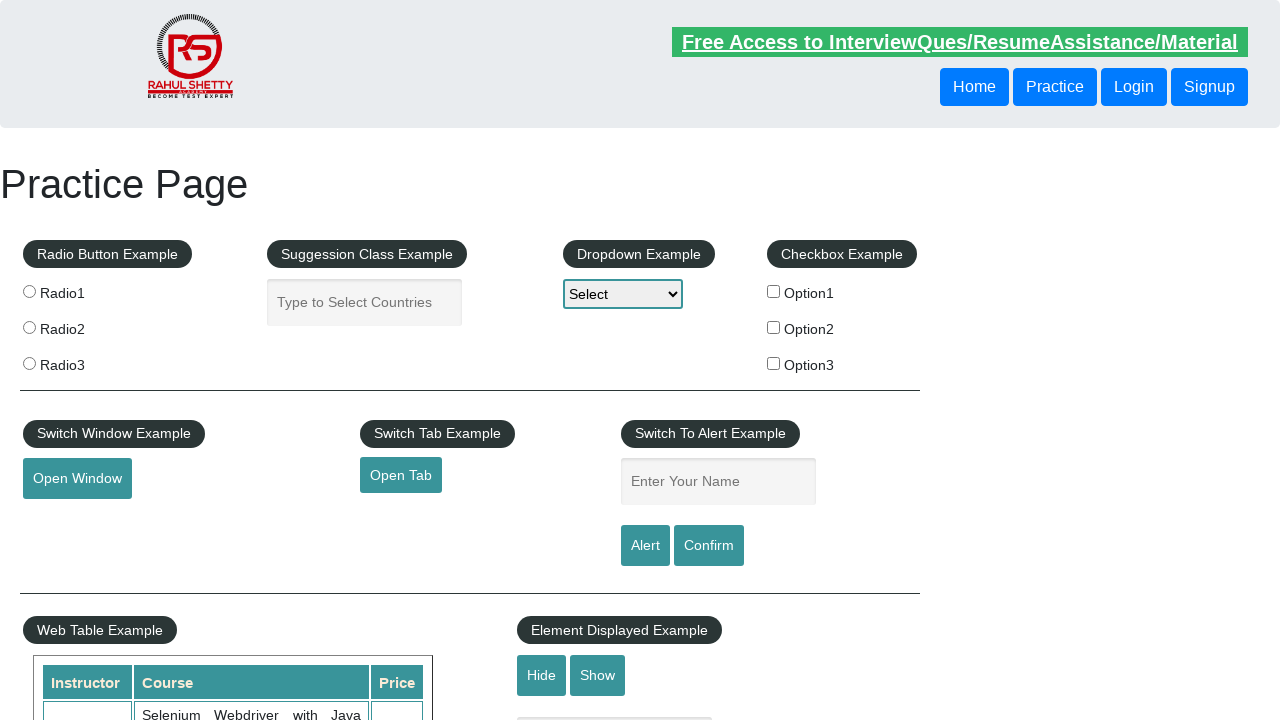

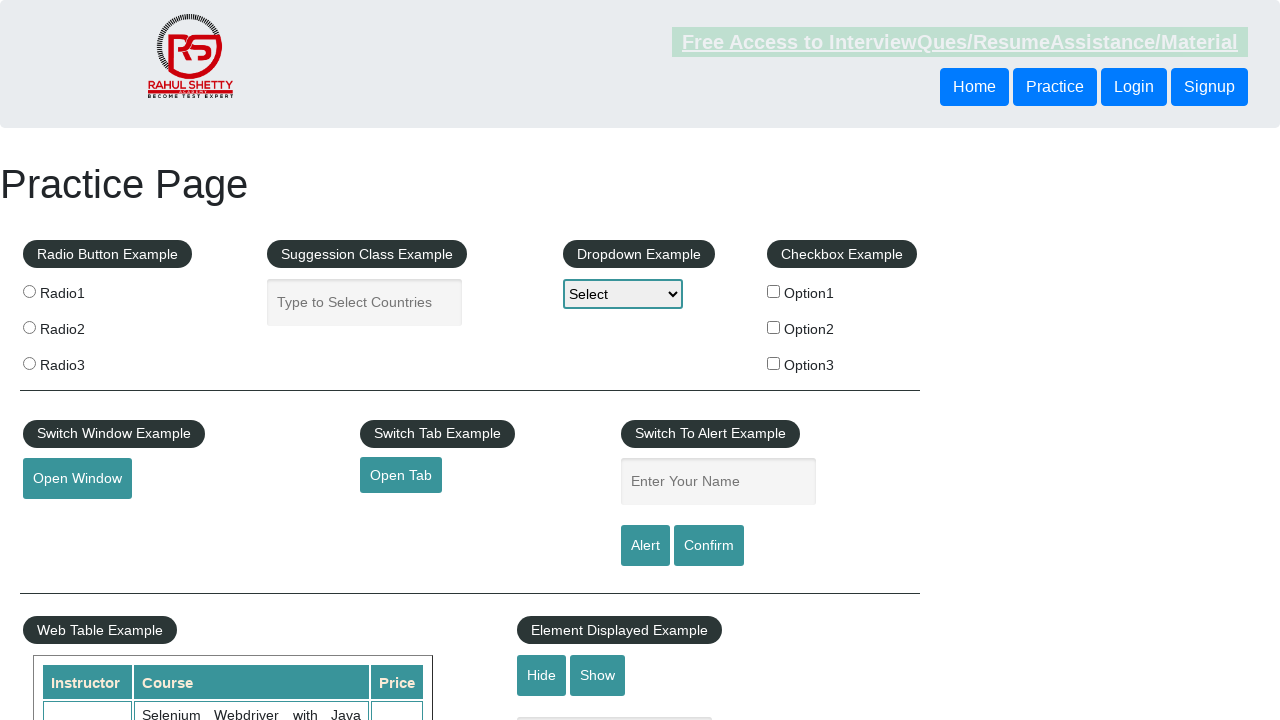